Navigates to Hover Demo page and hovers over an image to test CSS Zoom IN effect

Starting URL: https://www.lambdatest.com/selenium-playground/

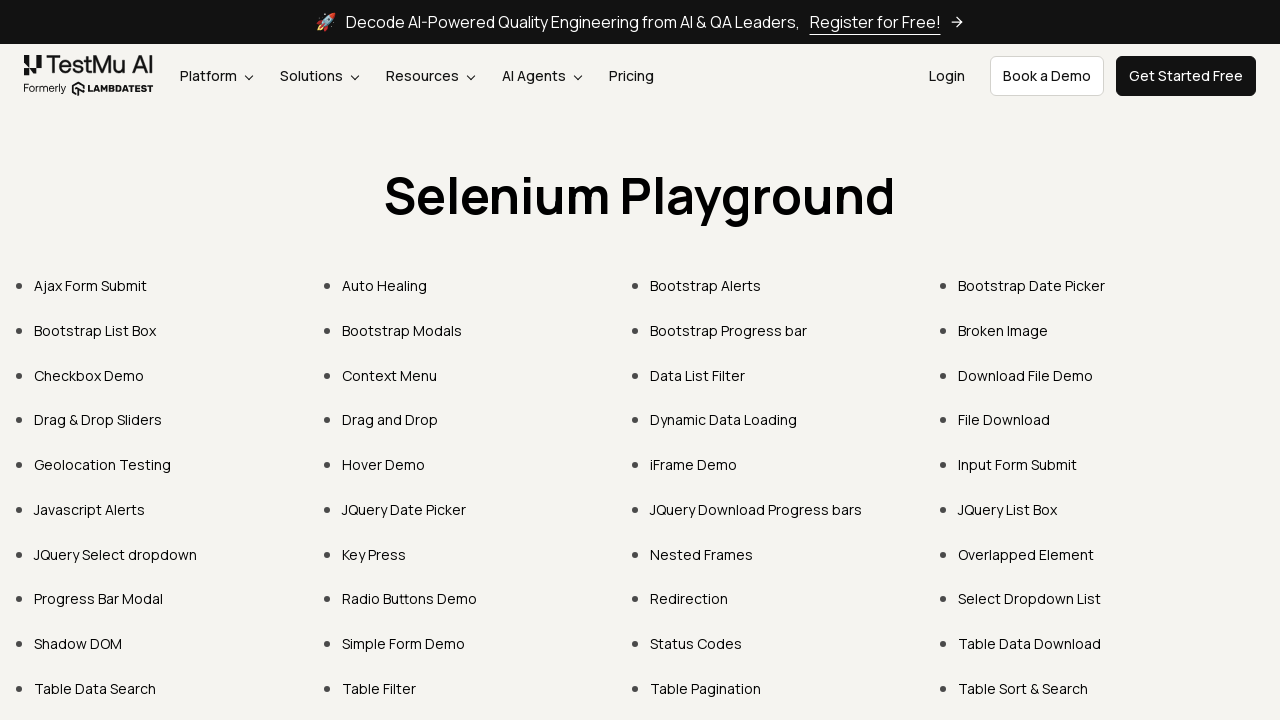

Clicked on Hover Demo link at (384, 464) on xpath=//a[normalize-space()="Hover Demo"]
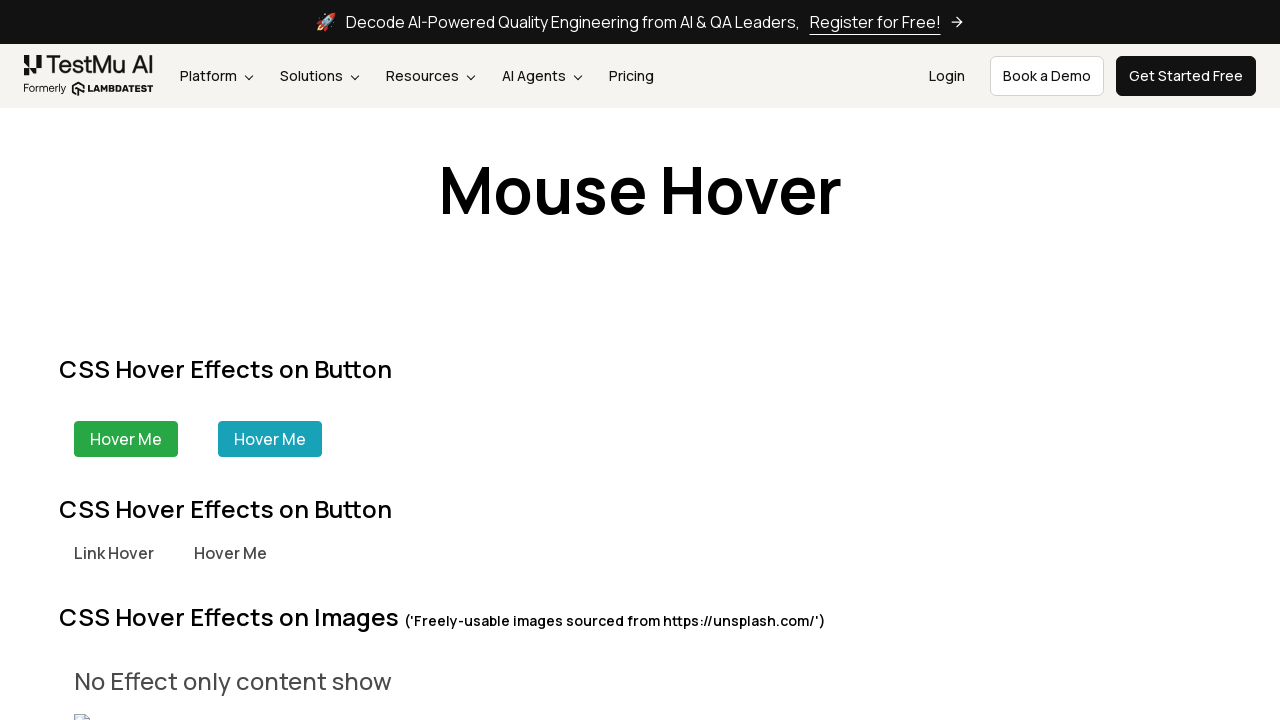

Hovered over image to trigger CSS Zoom IN effect at (224, 360) on xpath=//div[@class="image-card"]//img[@alt="Image"]
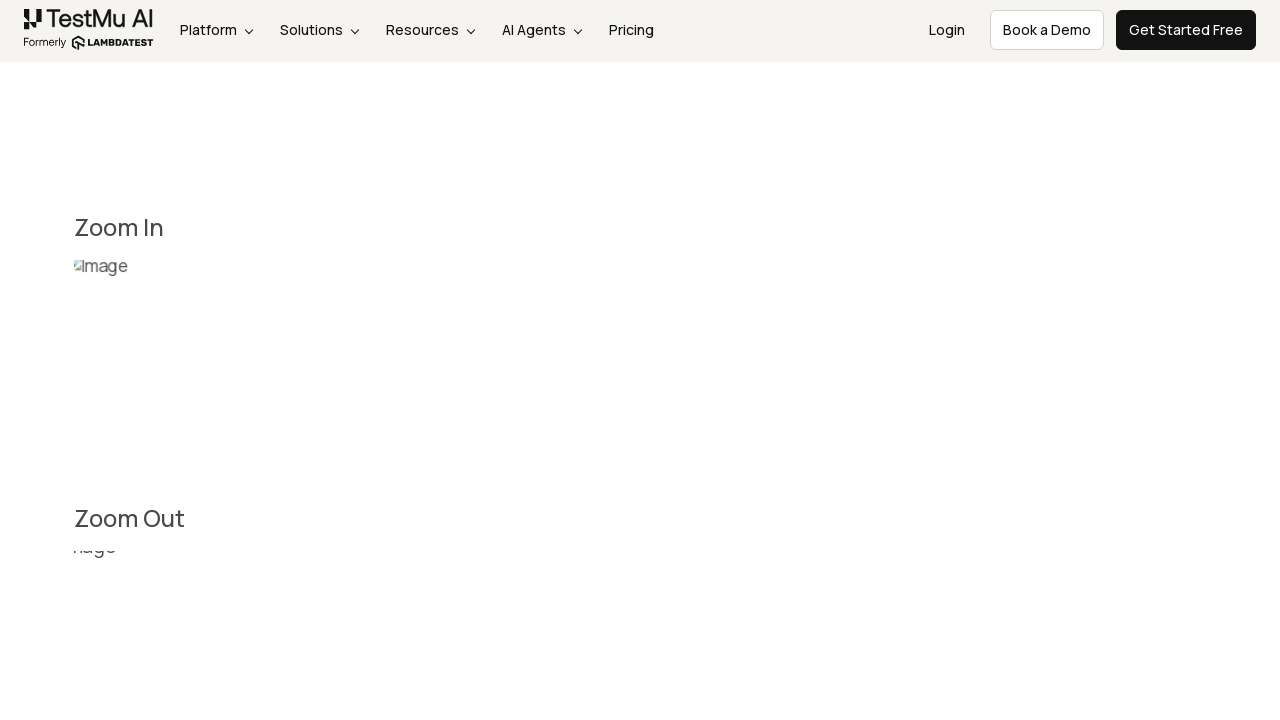

Waited 2 seconds for zoom transition to complete
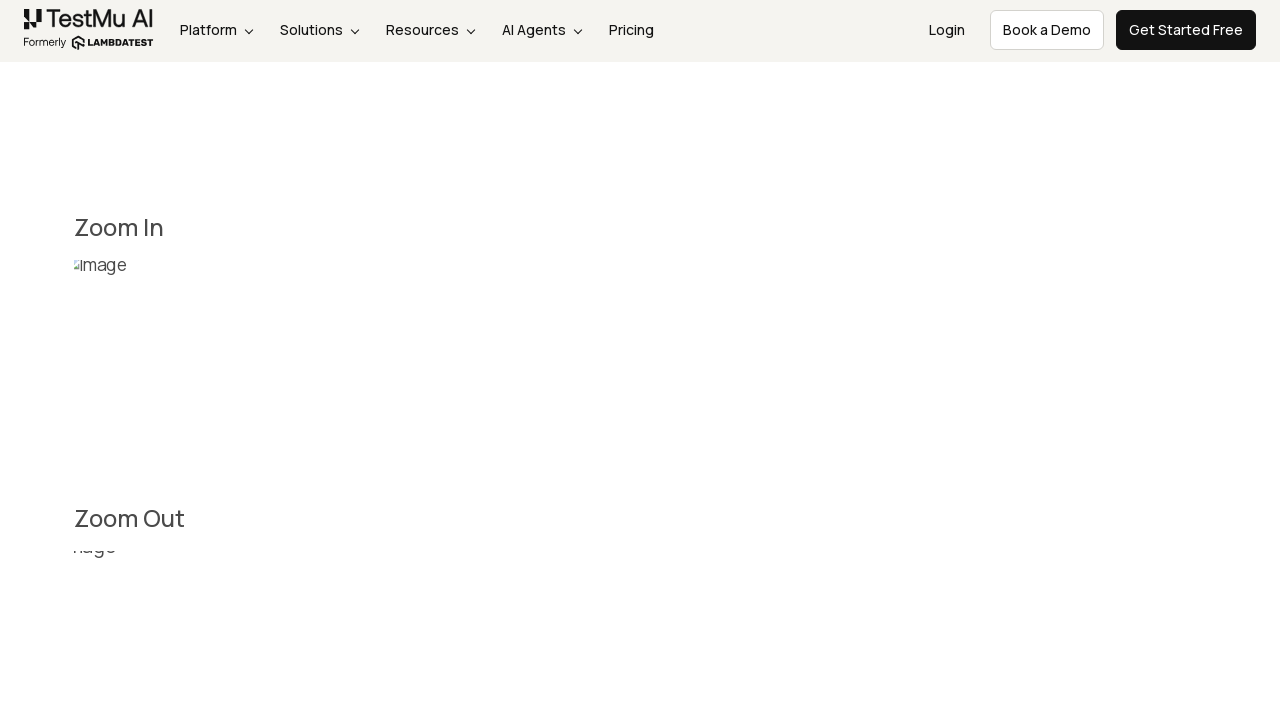

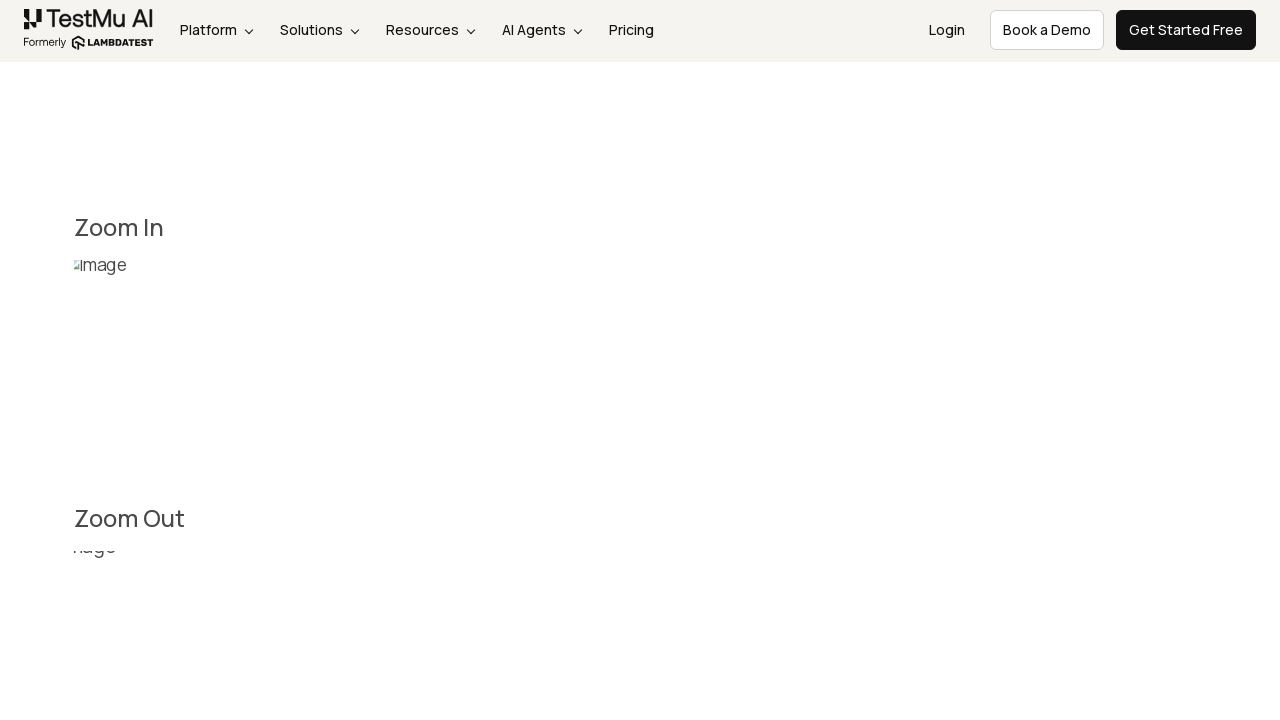